Tests a form submission by filling in name, email, and address fields, then verifying the submitted data is displayed correctly

Starting URL: https://demoqa.com/text-box

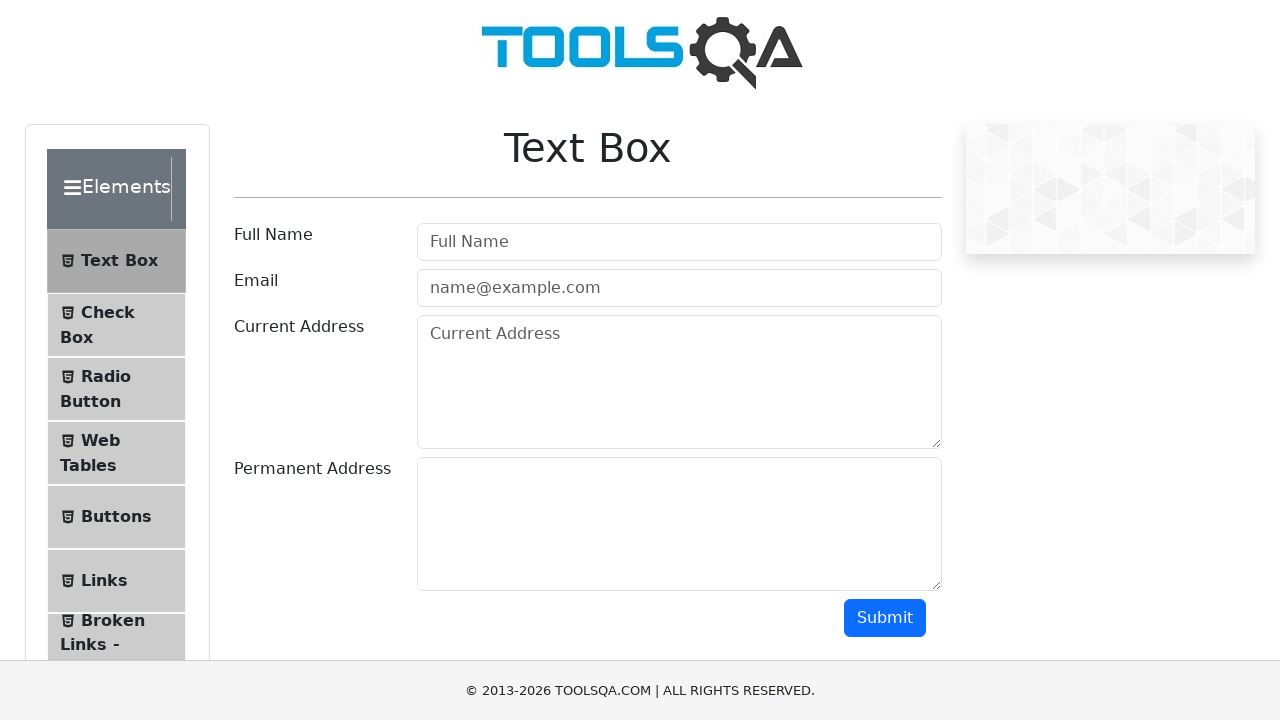

Filled name field with 'John' on #userName
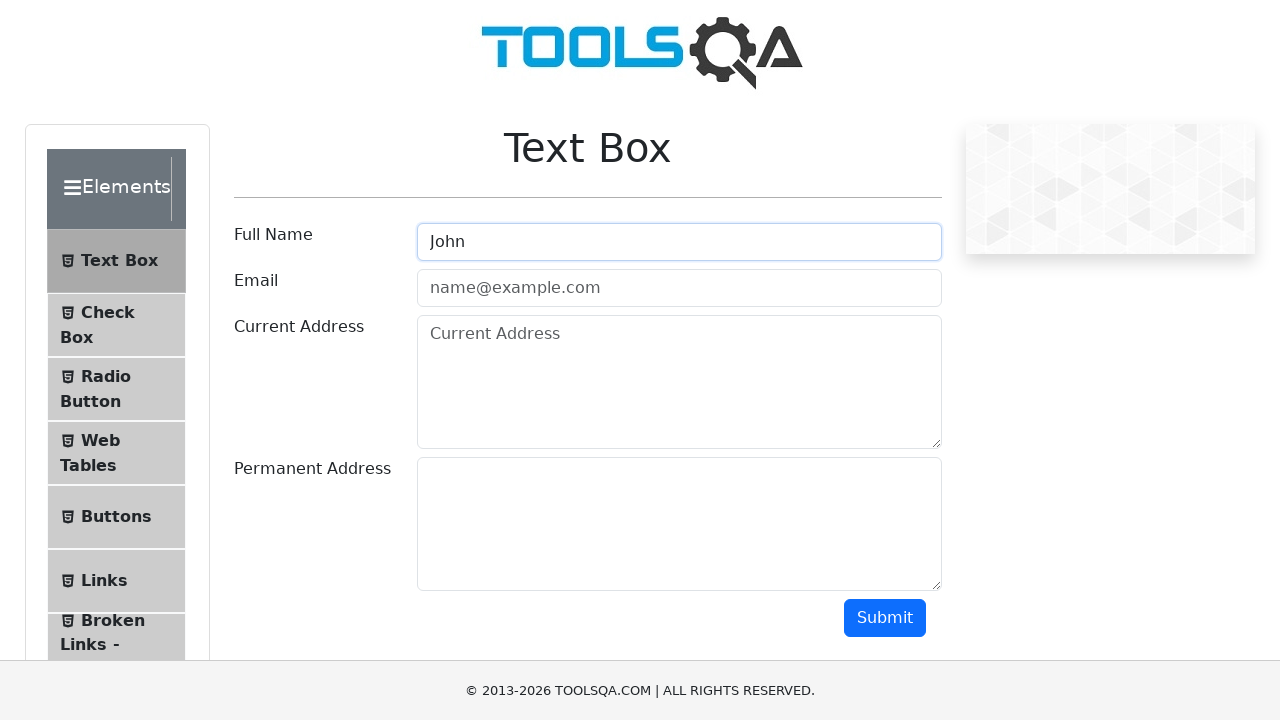

Filled email field with 'john@gmail.com' on #userEmail
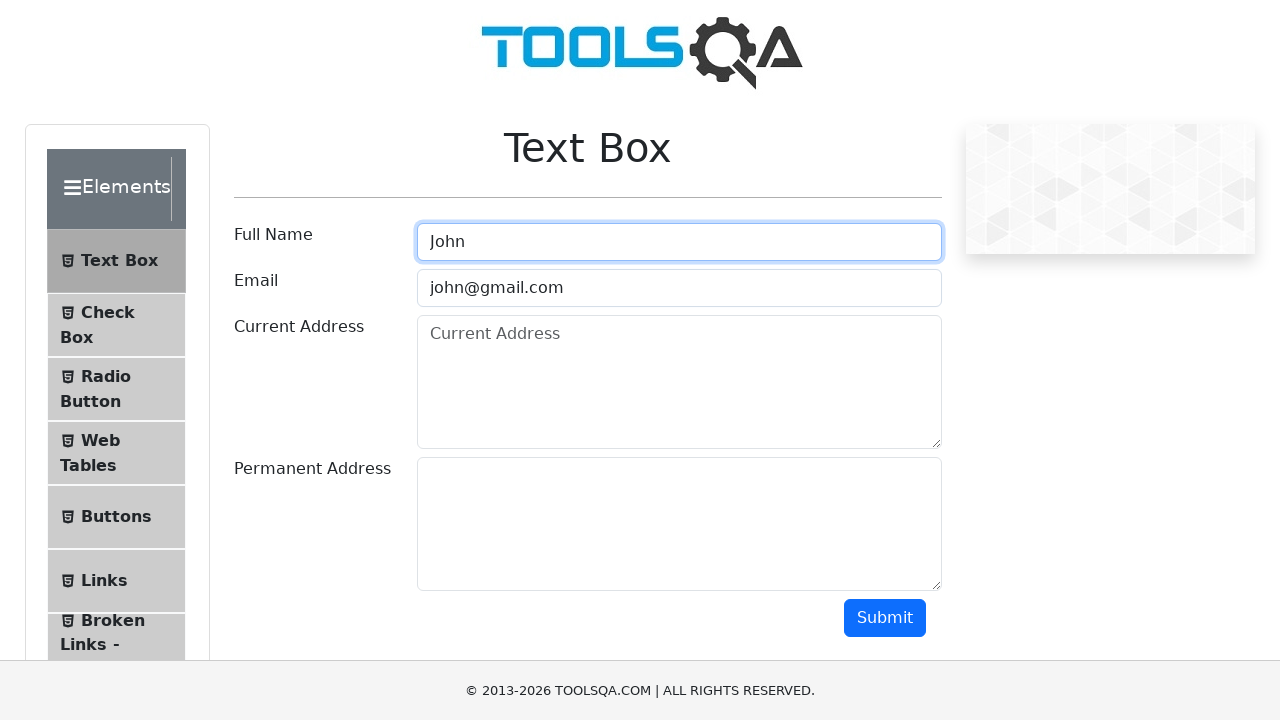

Filled current address field with 'Current' on #currentAddress
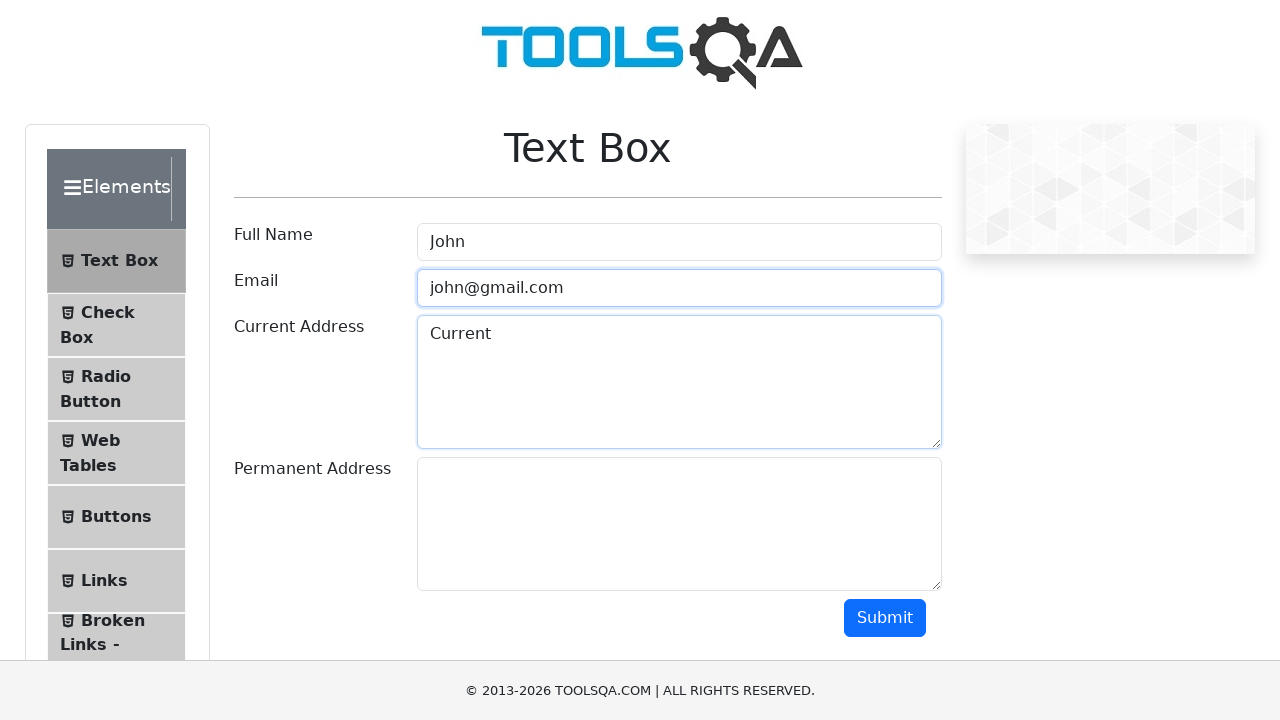

Filled permanent address field with 'Permanent' on #permanentAddress
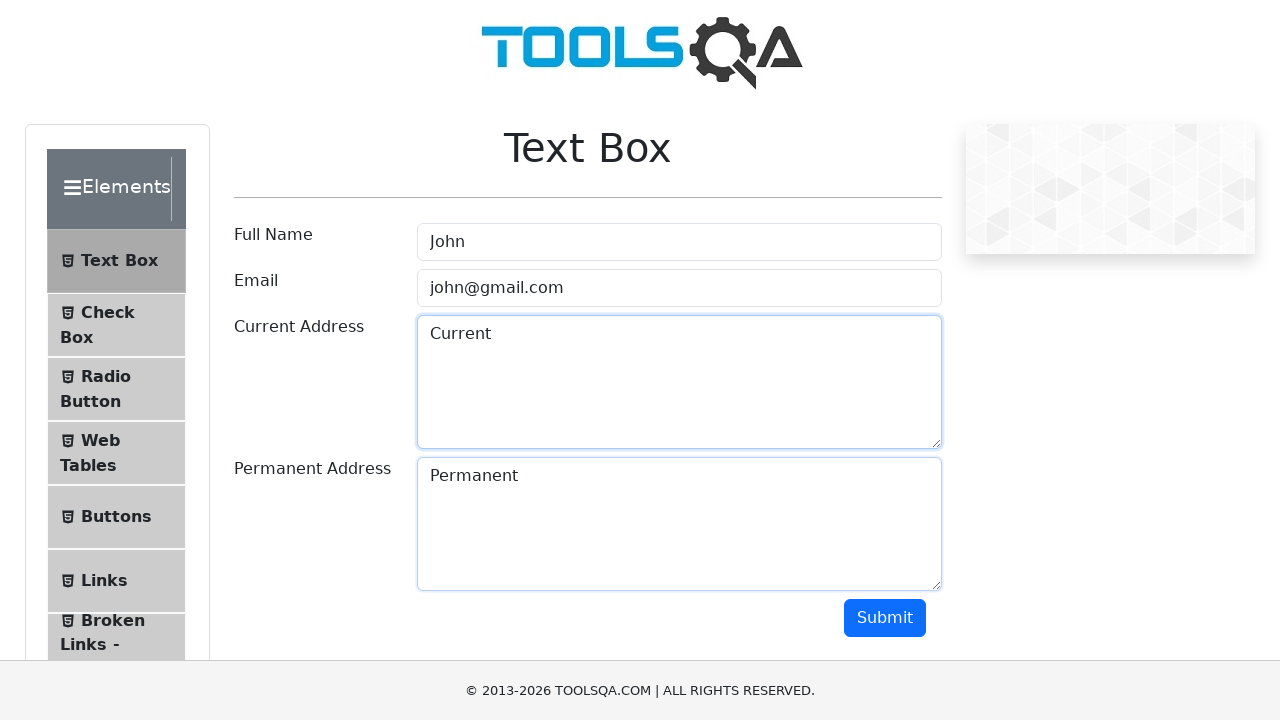

Scrolled submit button into view
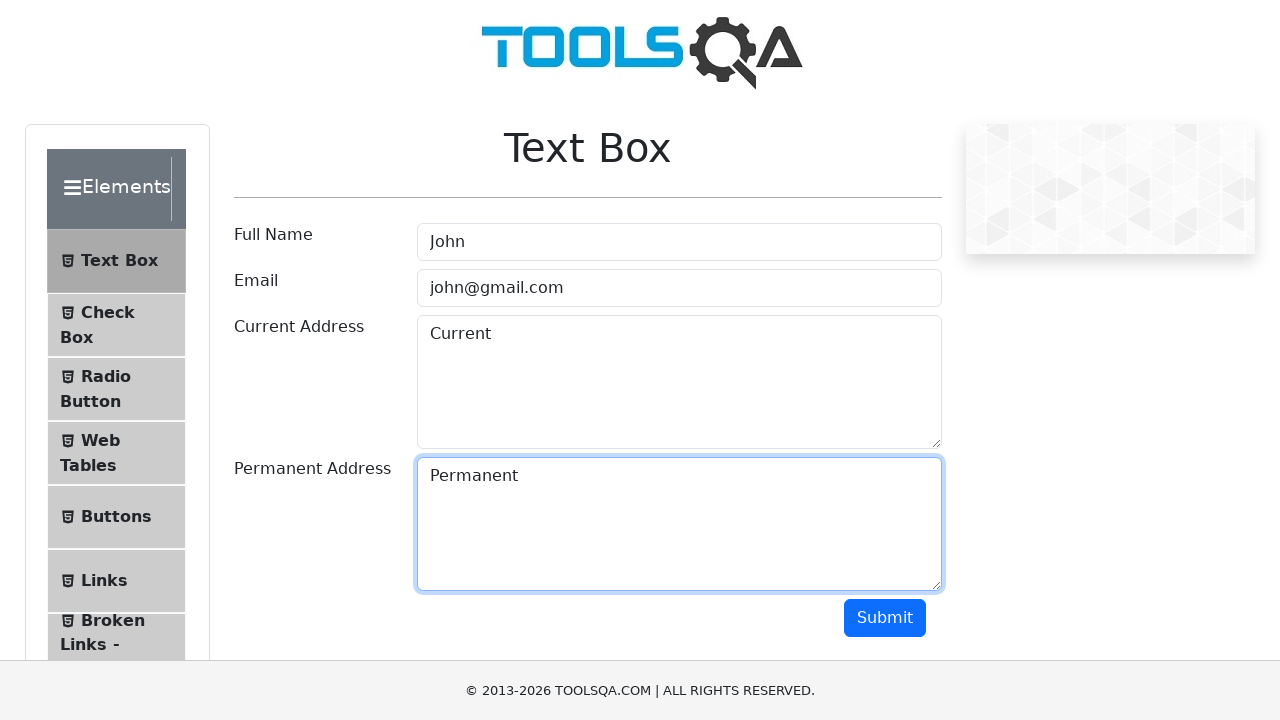

Clicked submit button to submit the form at (885, 618) on #submit
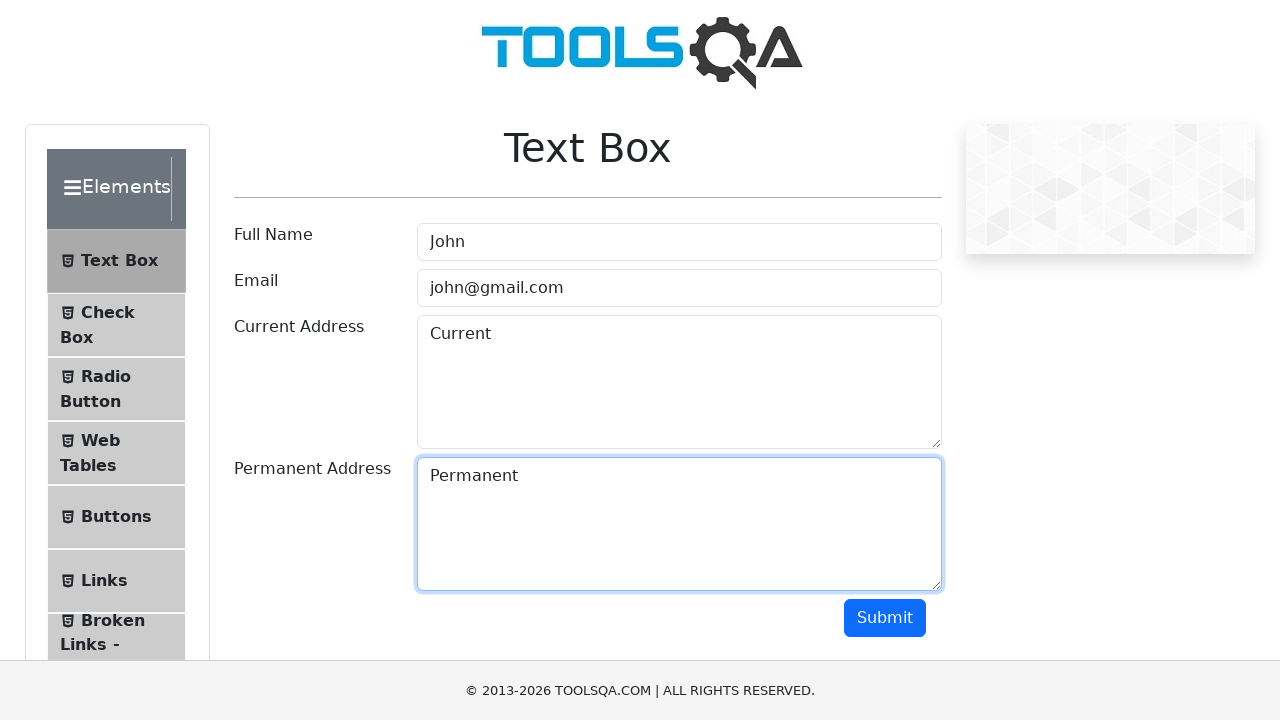

Waited for submitted data to be displayed
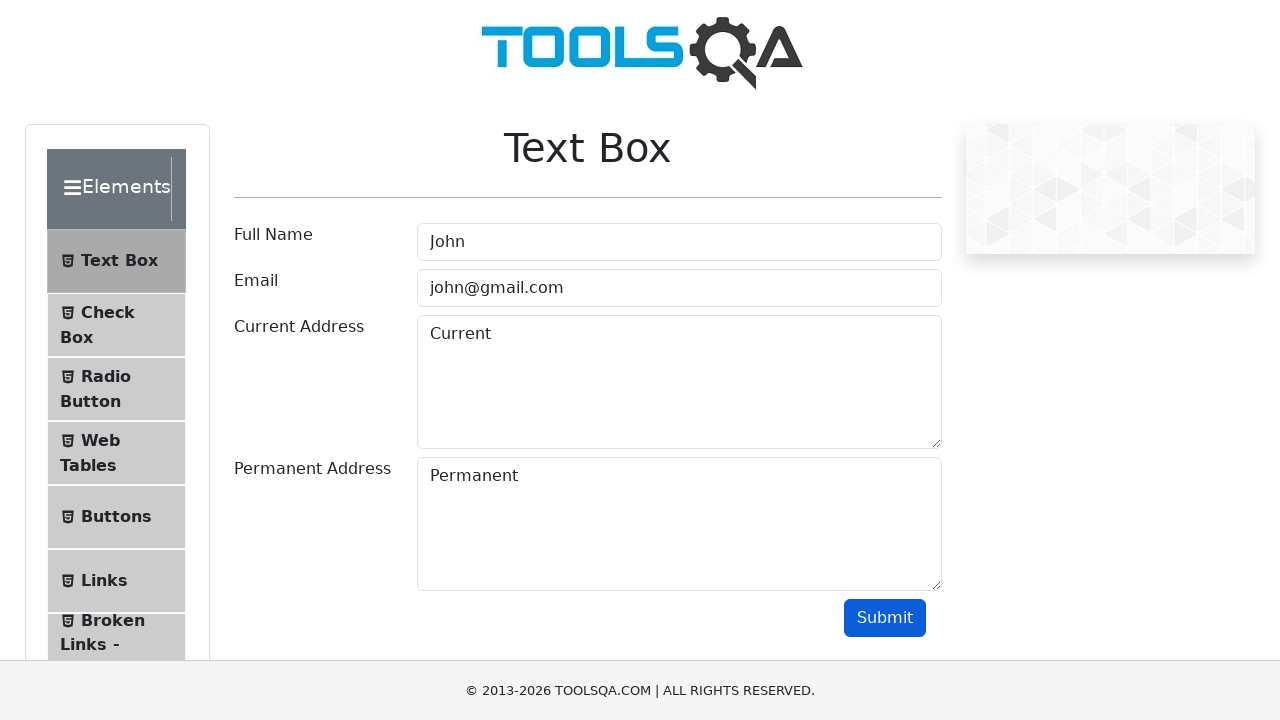

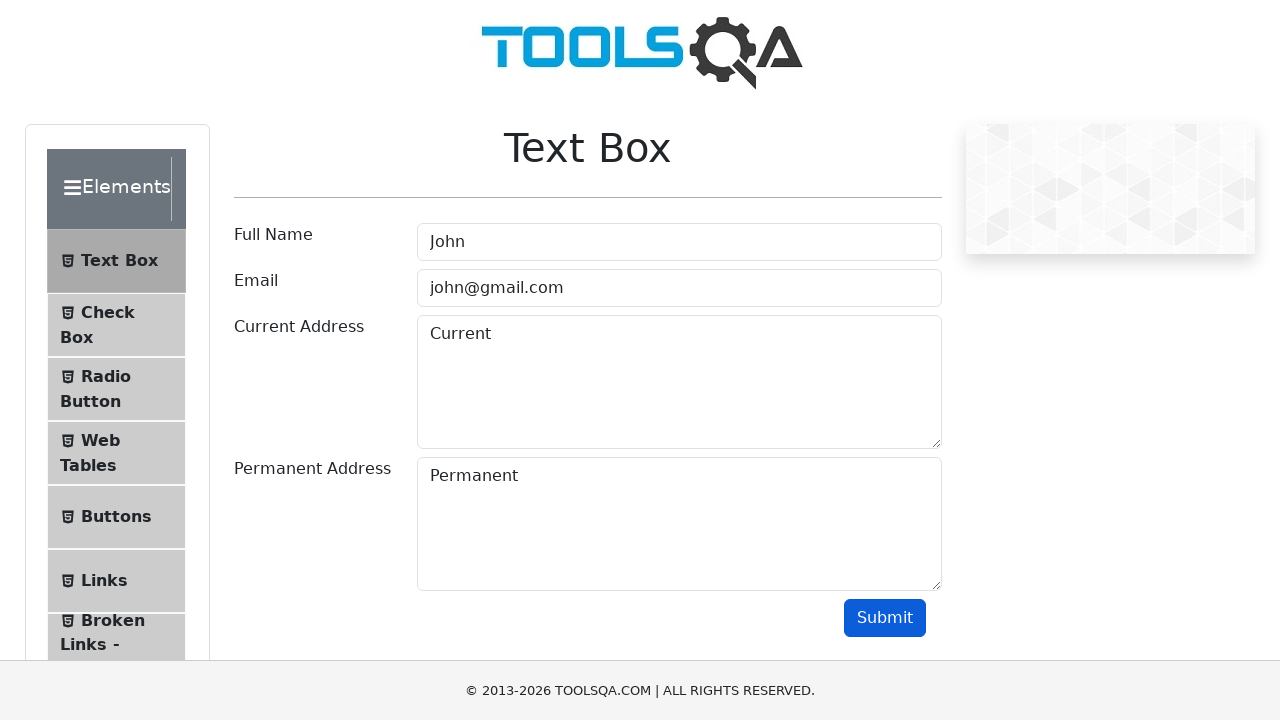